Tests a grocery e-commerce site by searching for products containing "ca", verifying product count, adding specific items to cart, and checking that the brand logo displays correctly.

Starting URL: https://rahulshettyacademy.com/seleniumPractise/#/

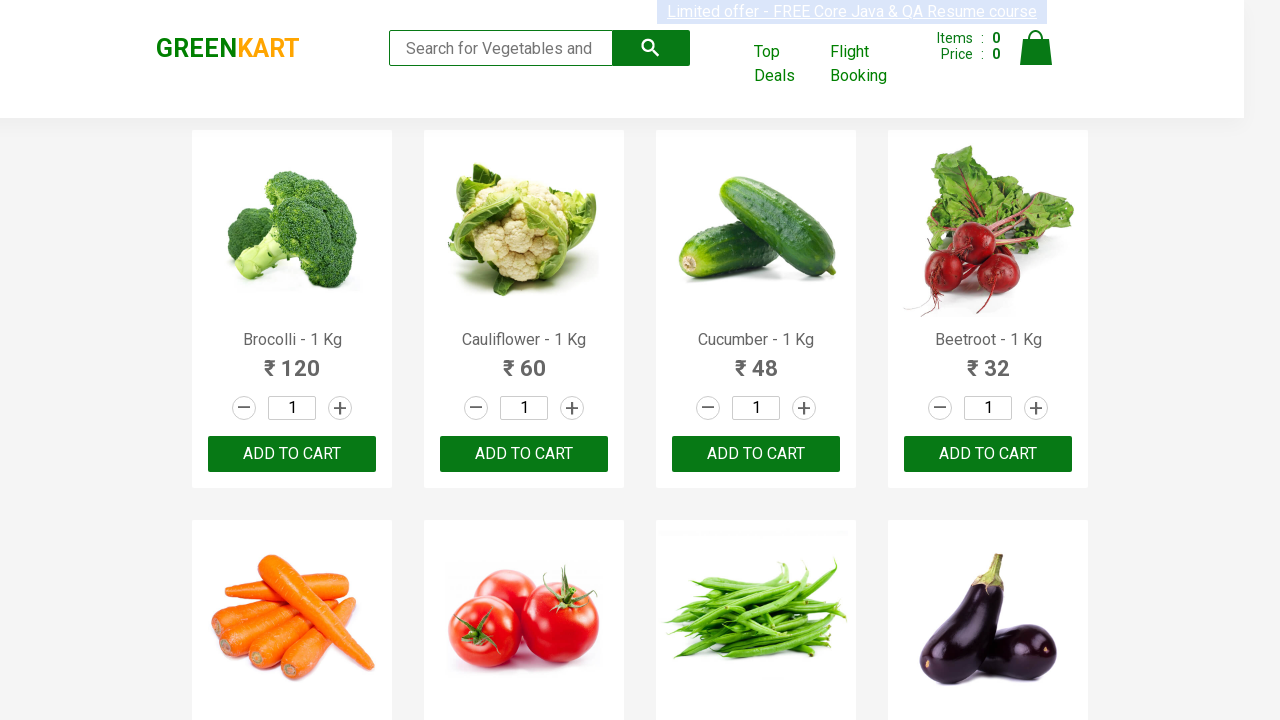

Filled search box with 'ca' to search for products on .search-keyword
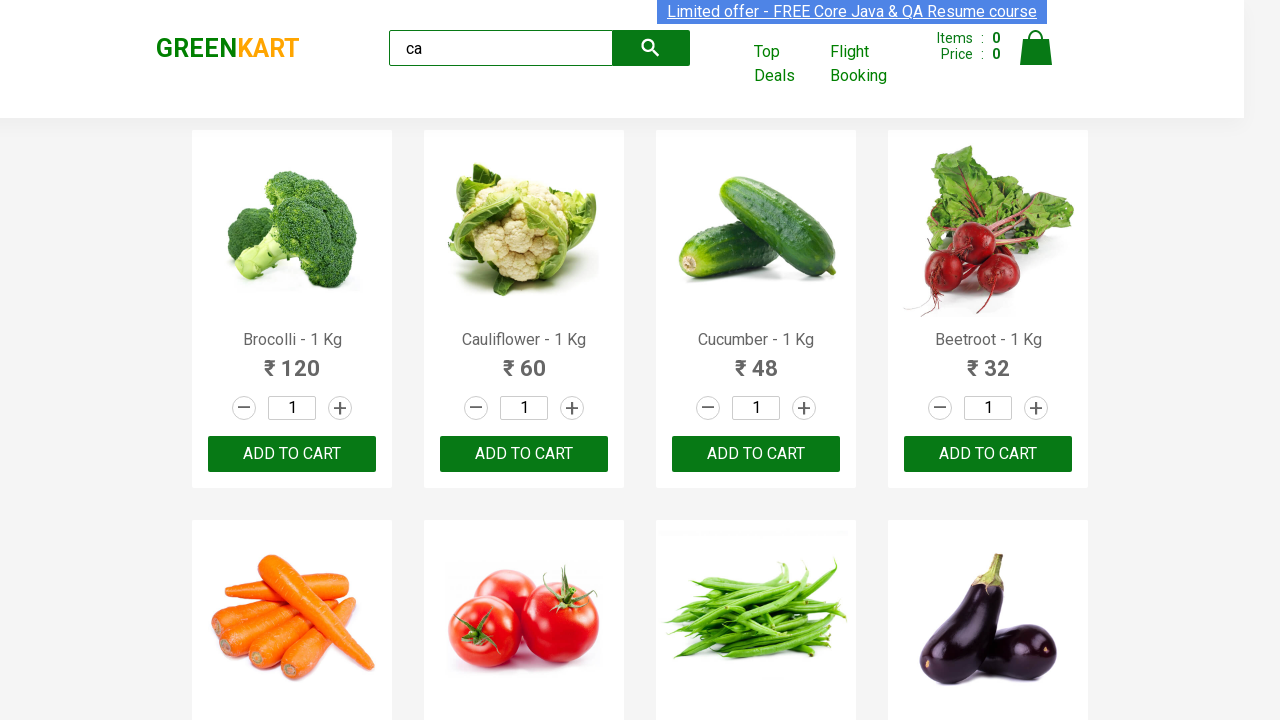

Waited 2 seconds for search results to load
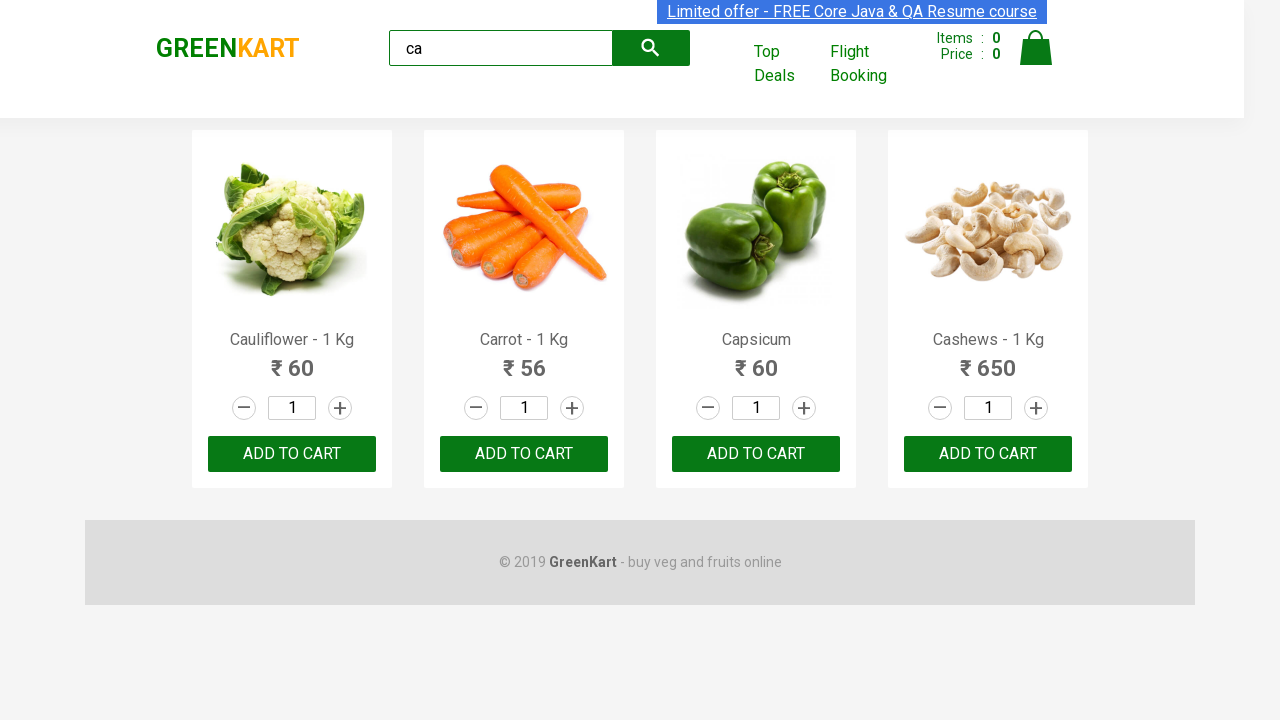

Product elements loaded and verified
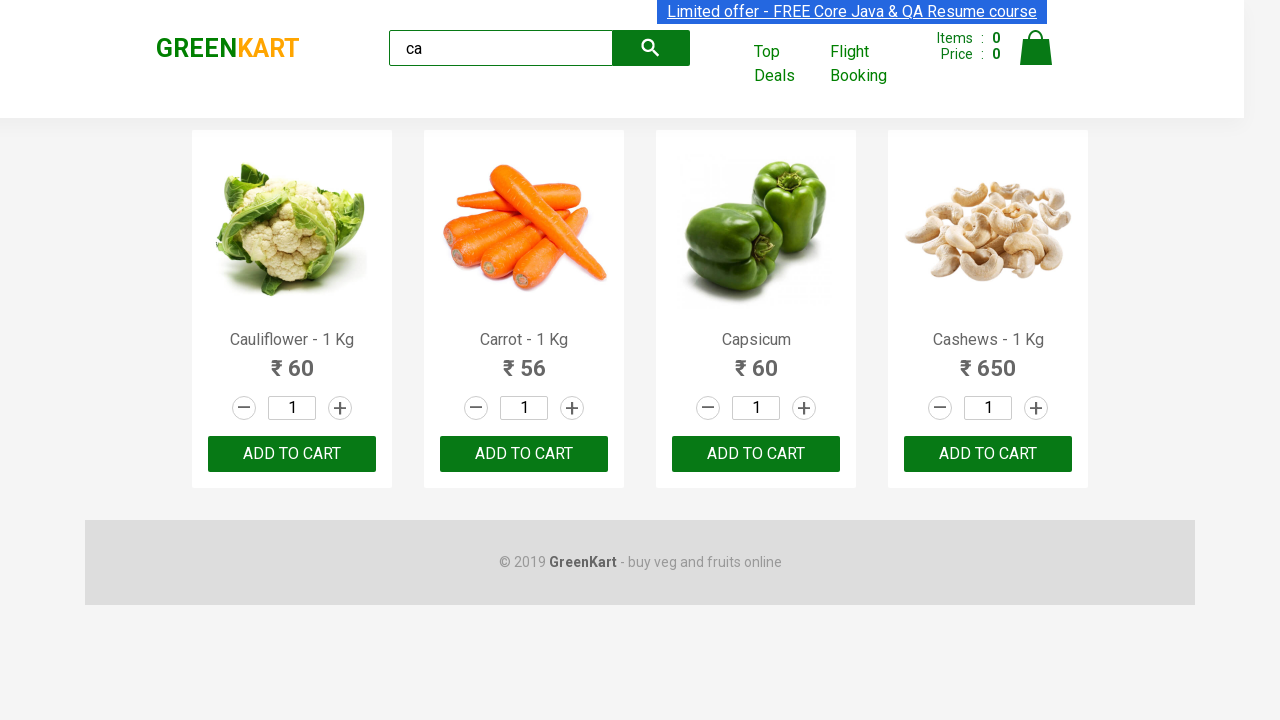

Clicked ADD TO CART on the 3rd product at (756, 454) on .products .product >> nth=2 >> text=ADD TO CART
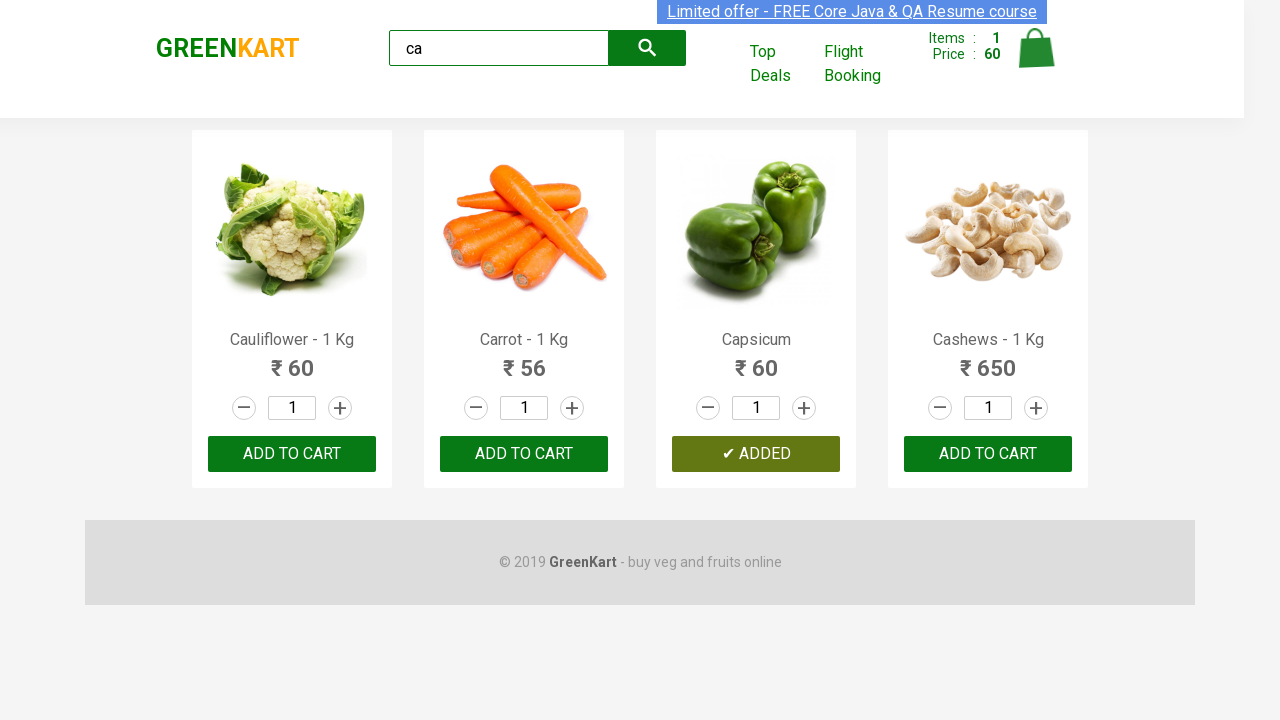

Found and clicked ADD TO CART for Cashews product at (988, 454) on .products .product >> nth=3 >> button
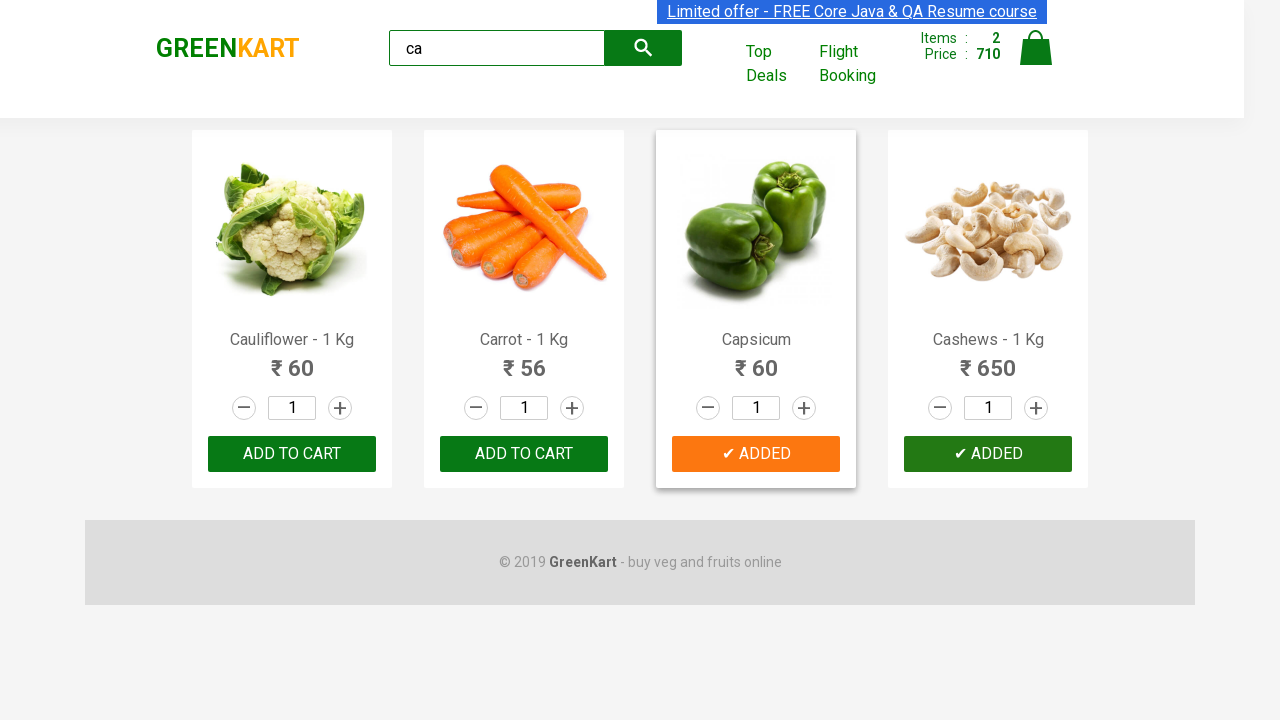

Verified GREENKART brand logo displays correctly
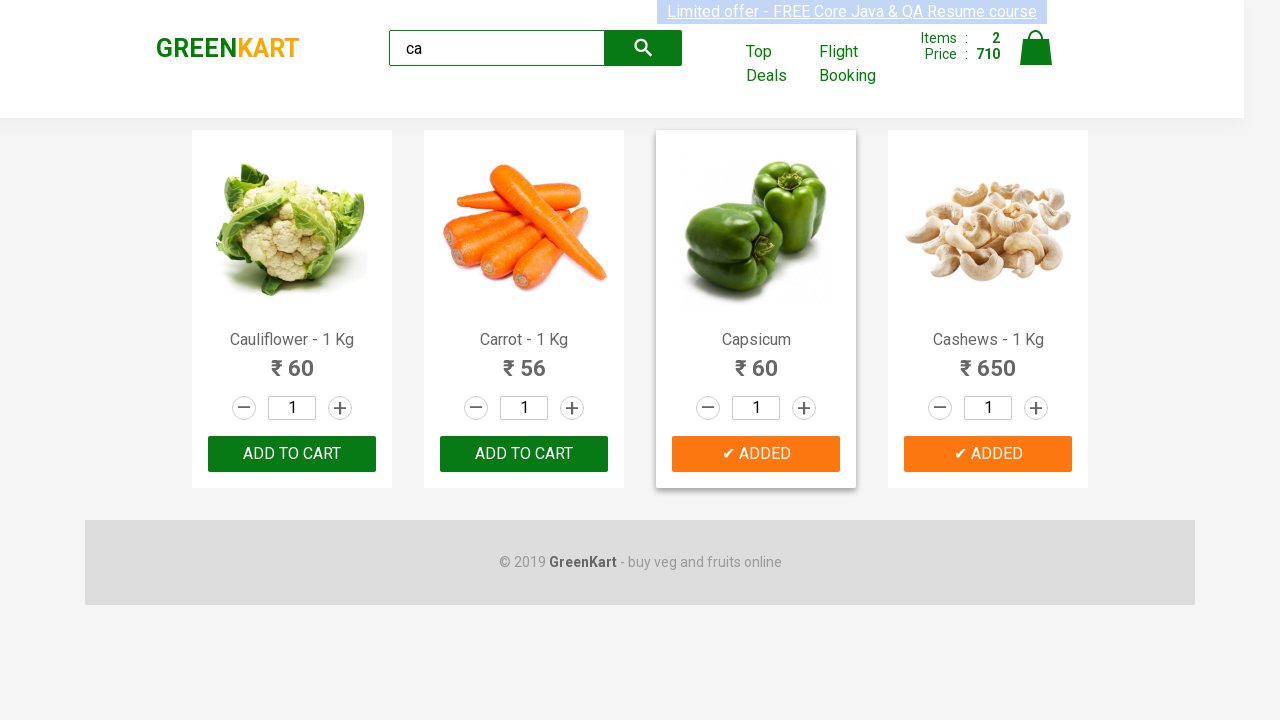

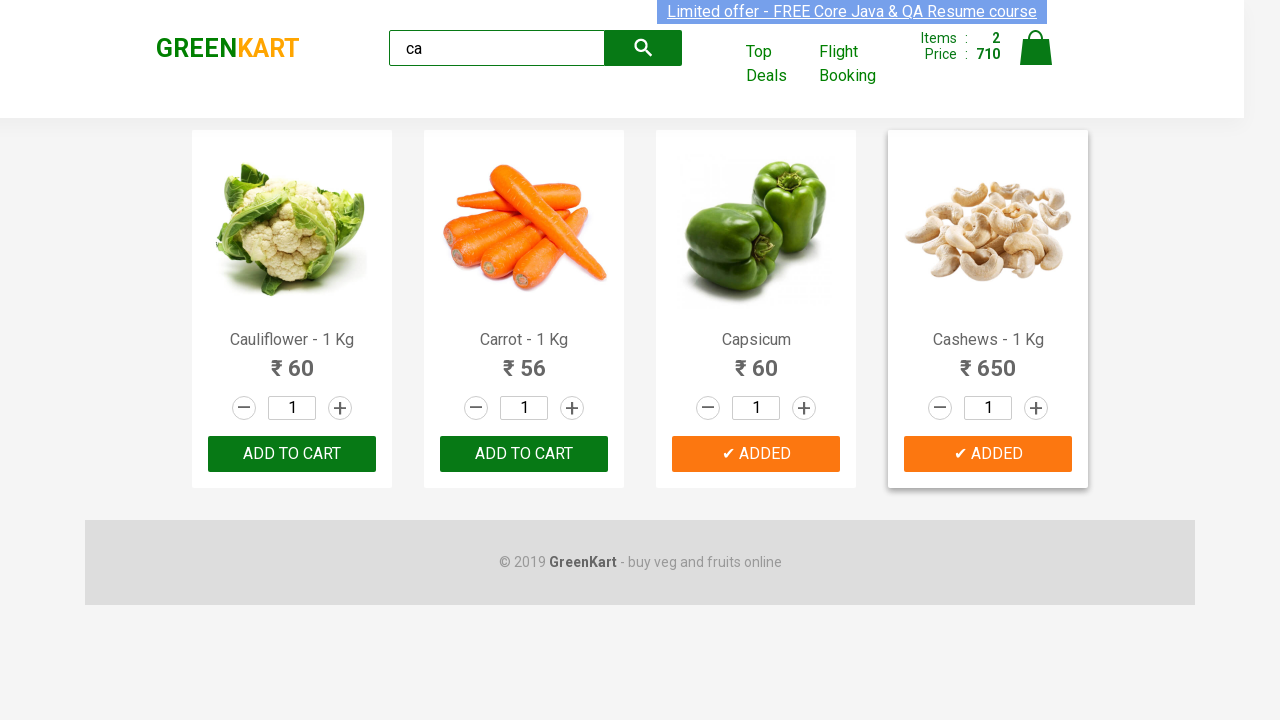